Tests that edits are saved when the input field loses focus (blur event).

Starting URL: https://demo.playwright.dev/todomvc

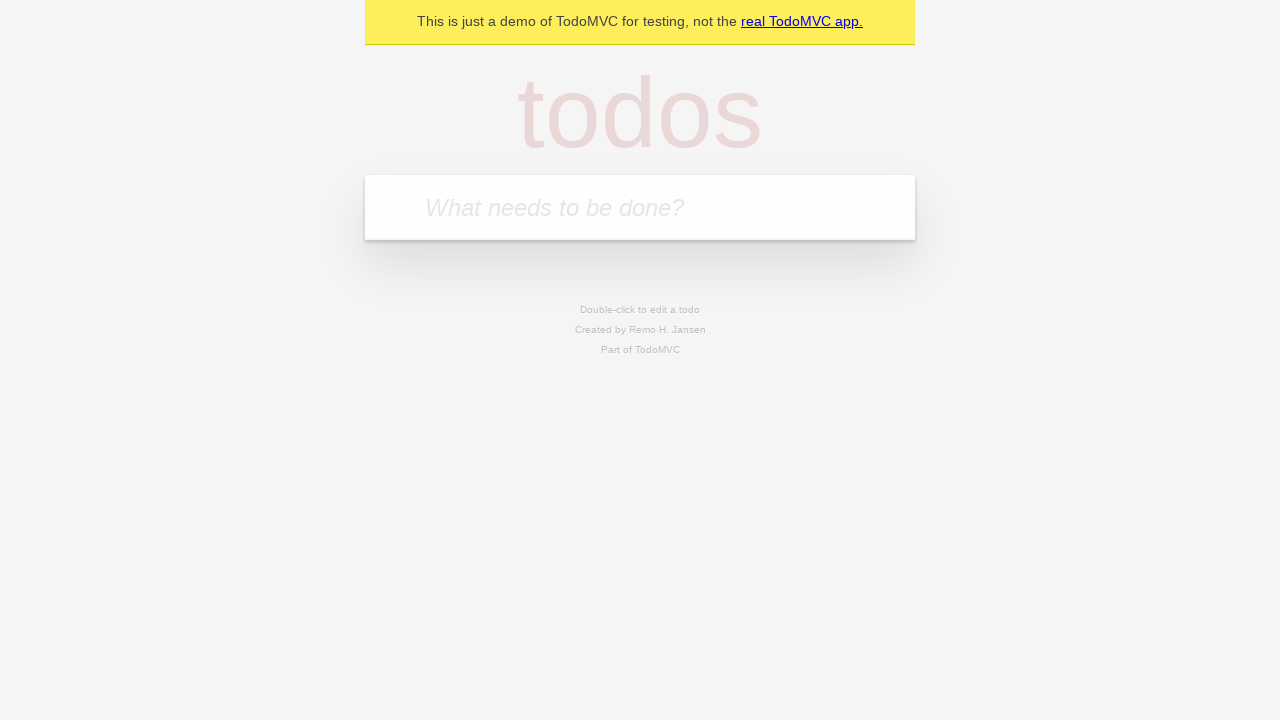

Filled todo input with 'buy some cheese' on internal:attr=[placeholder="What needs to be done?"i]
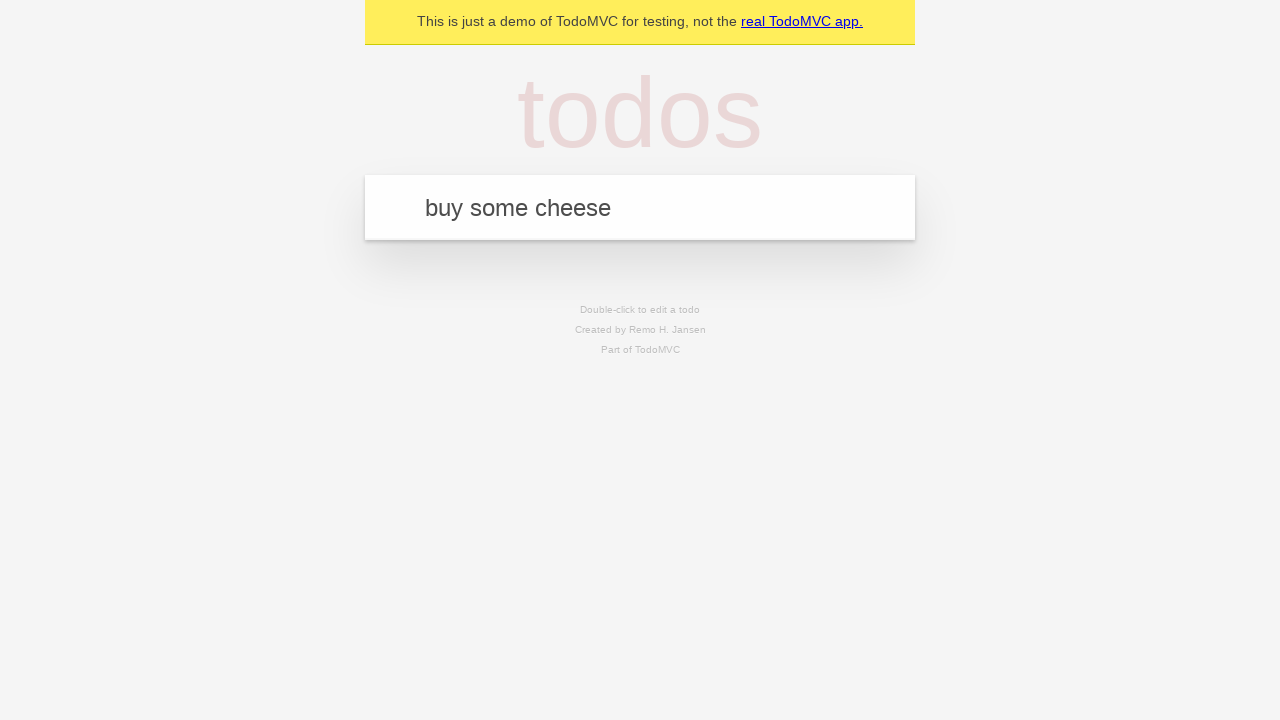

Pressed Enter to create first todo on internal:attr=[placeholder="What needs to be done?"i]
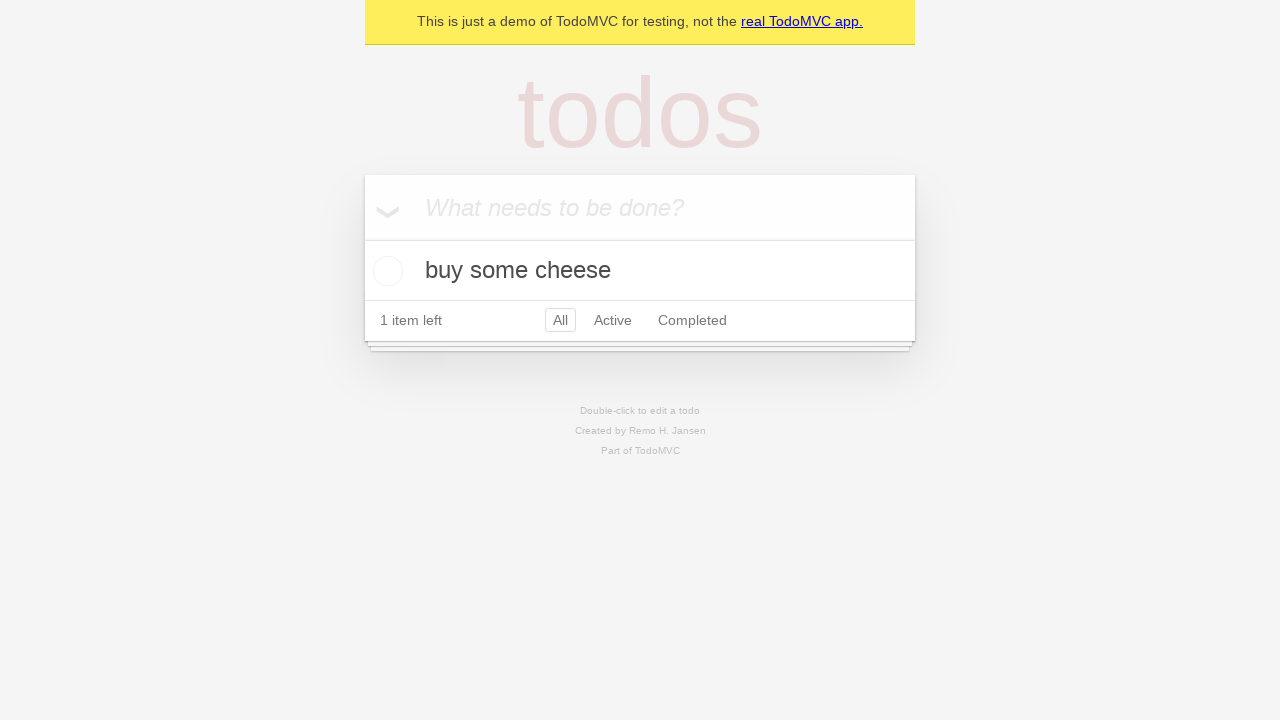

Filled todo input with 'feed the cat' on internal:attr=[placeholder="What needs to be done?"i]
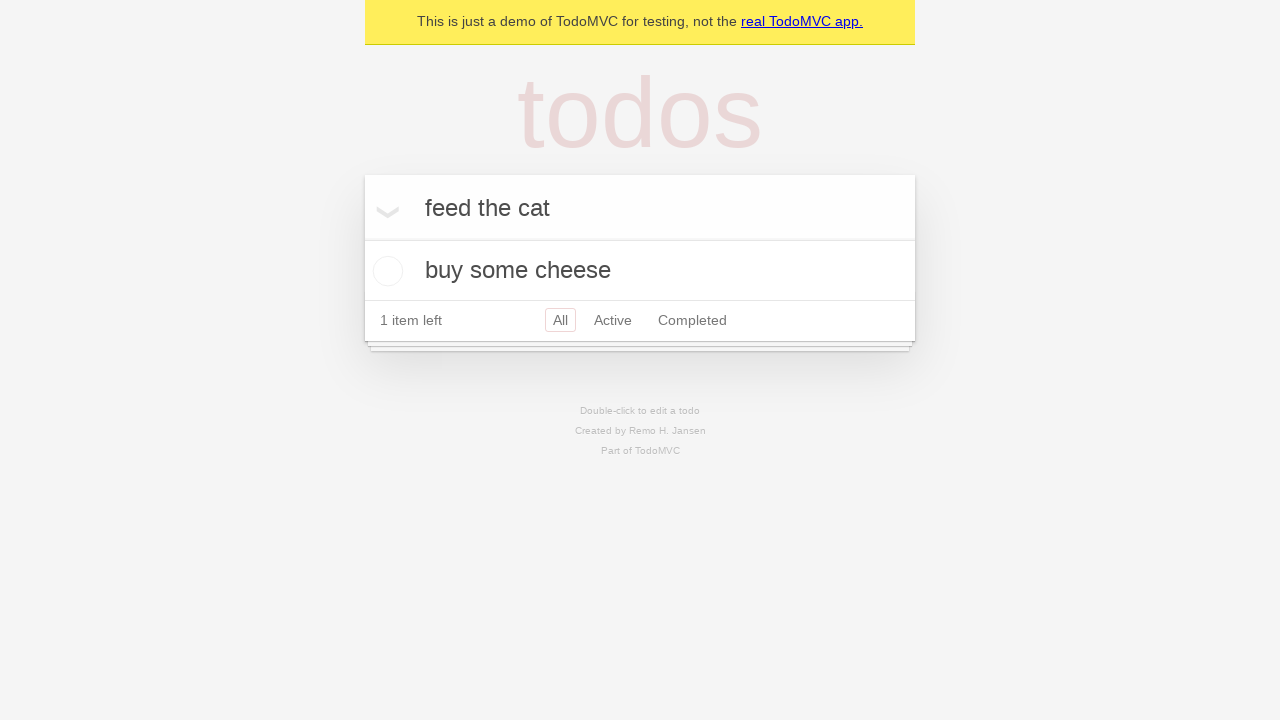

Pressed Enter to create second todo on internal:attr=[placeholder="What needs to be done?"i]
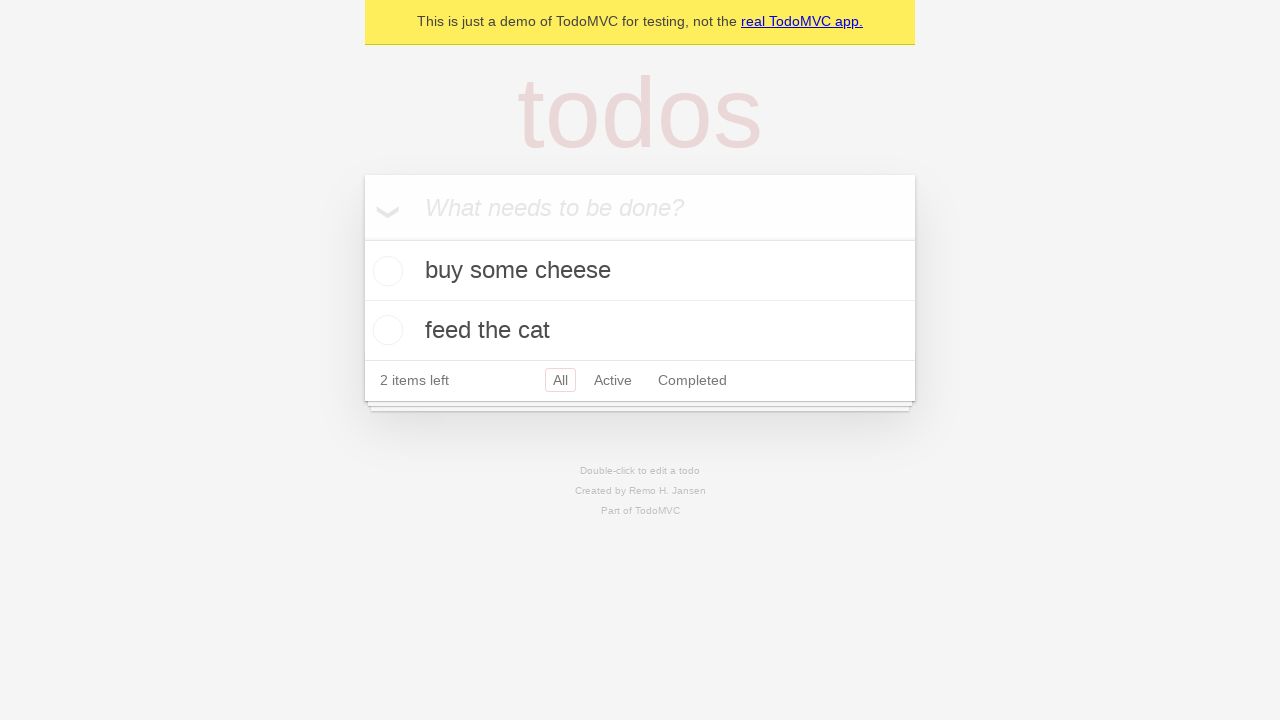

Filled todo input with 'book a doctors appointment' on internal:attr=[placeholder="What needs to be done?"i]
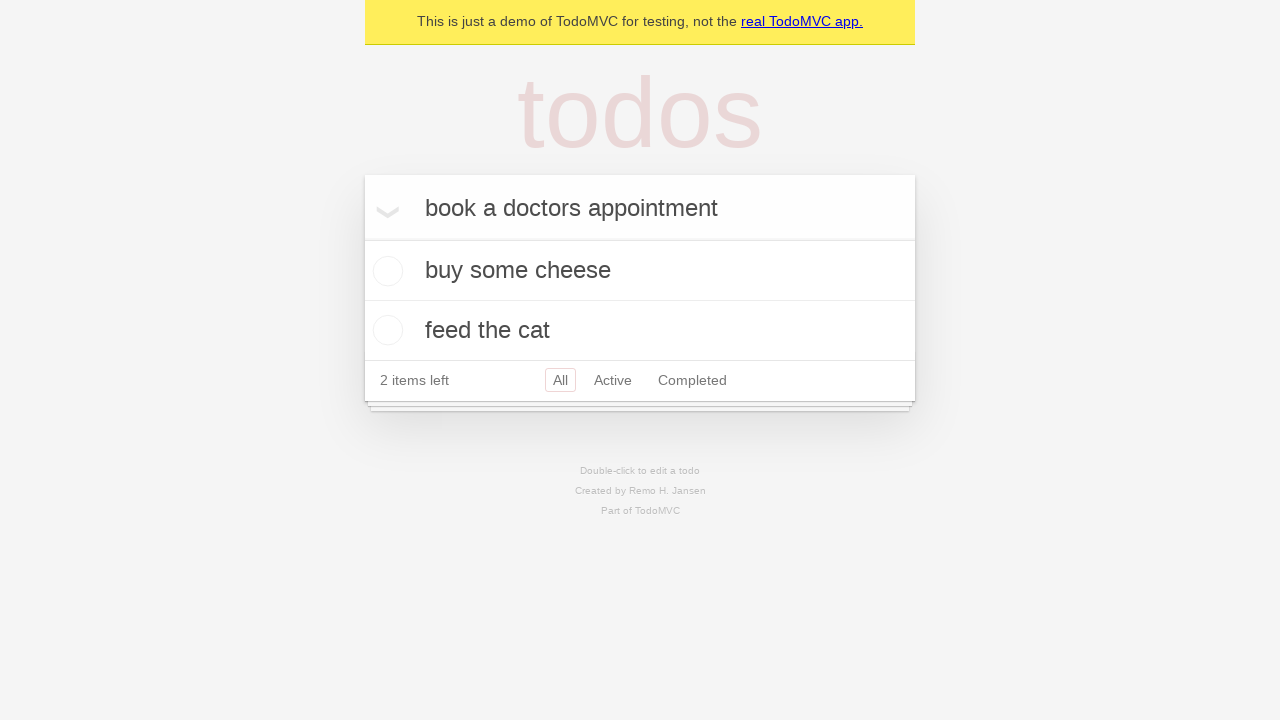

Pressed Enter to create third todo on internal:attr=[placeholder="What needs to be done?"i]
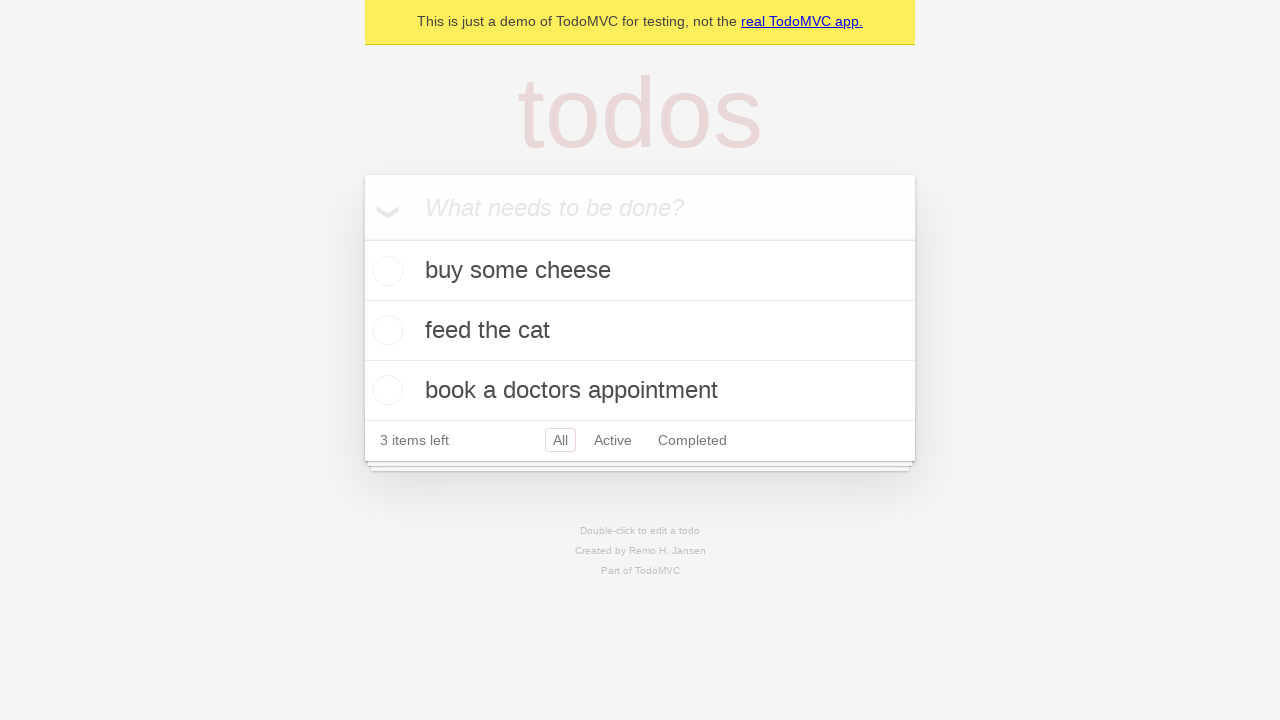

Double-clicked second todo item to enter edit mode at (640, 331) on internal:testid=[data-testid="todo-item"s] >> nth=1
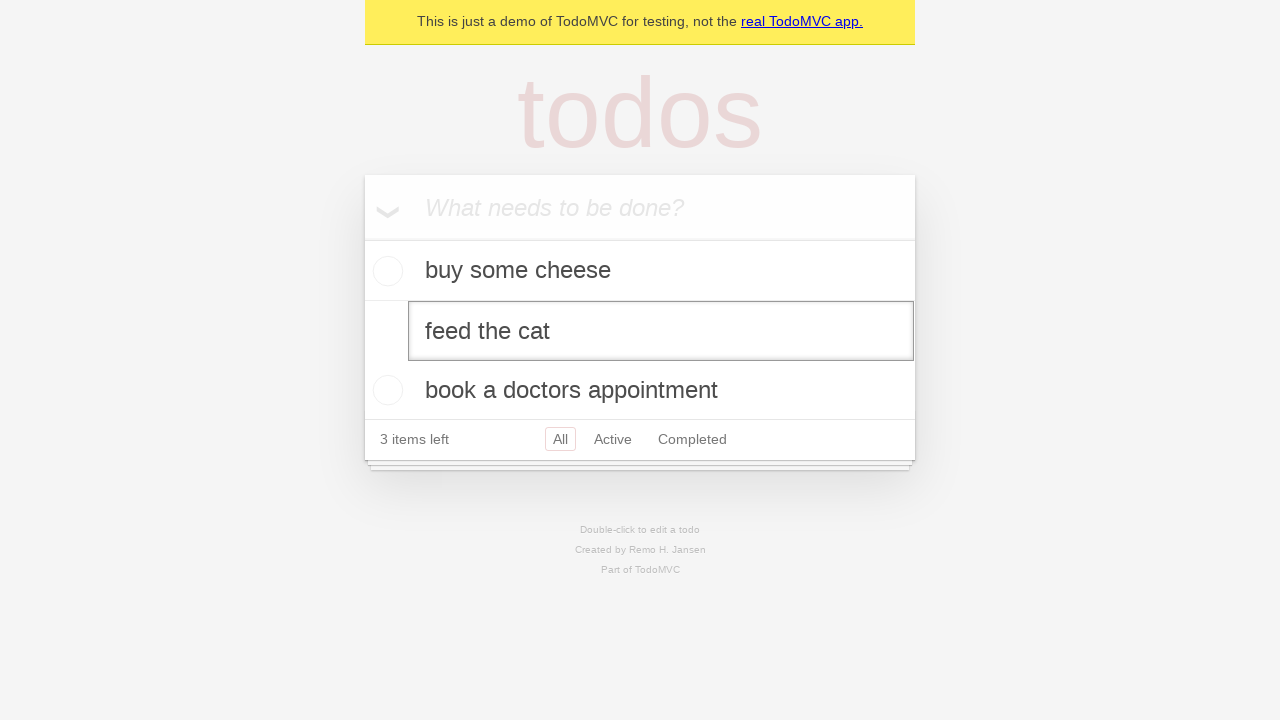

Filled edit textbox with 'buy some sausages' on internal:testid=[data-testid="todo-item"s] >> nth=1 >> internal:role=textbox[nam
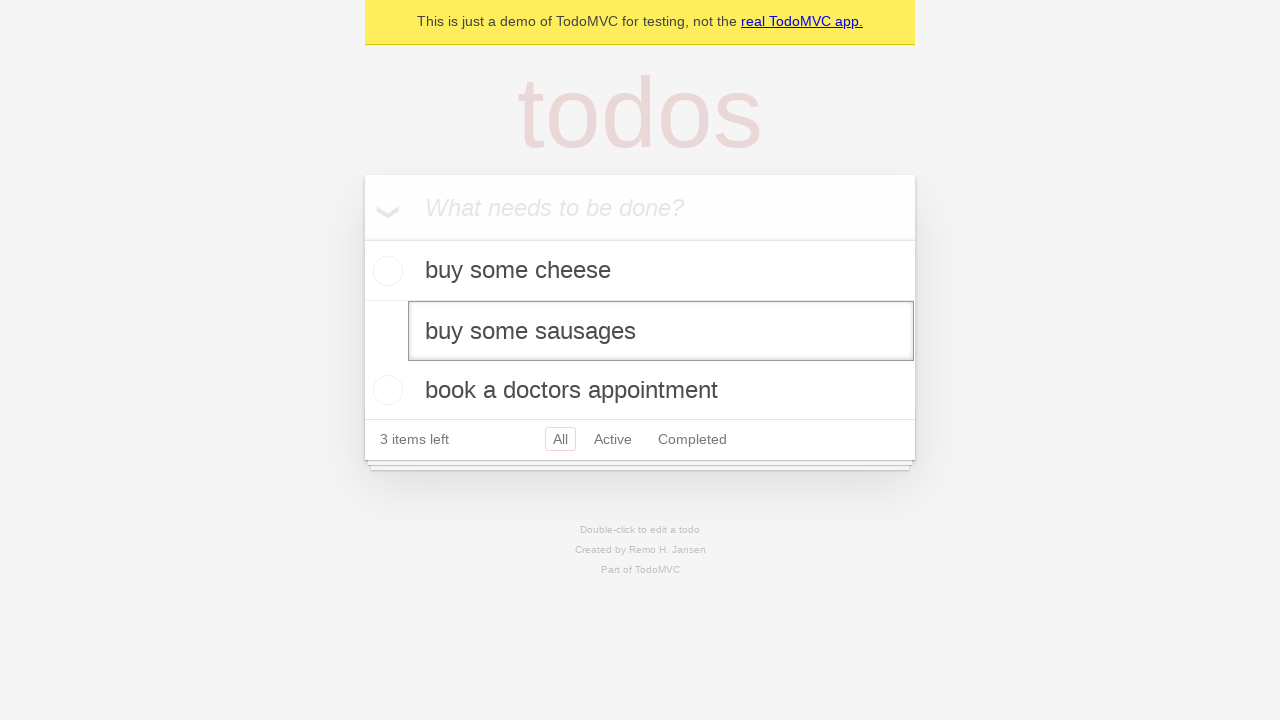

Dispatched blur event on edit textbox to save changes
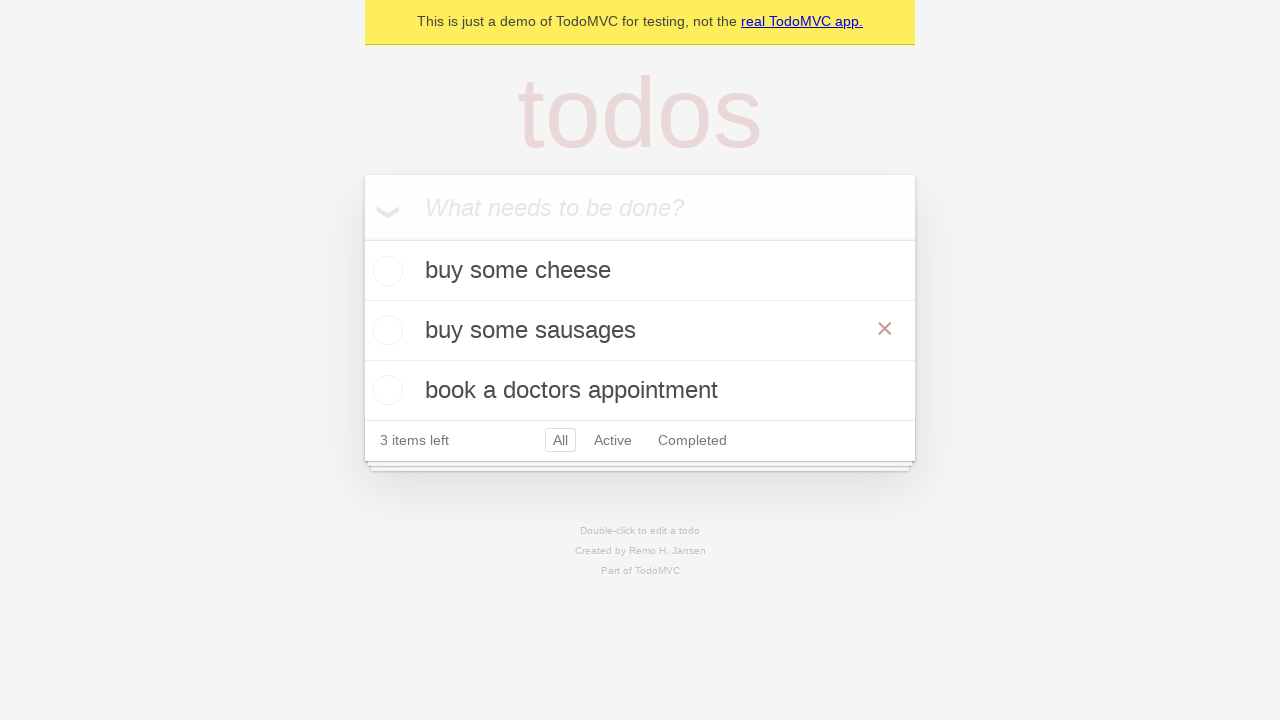

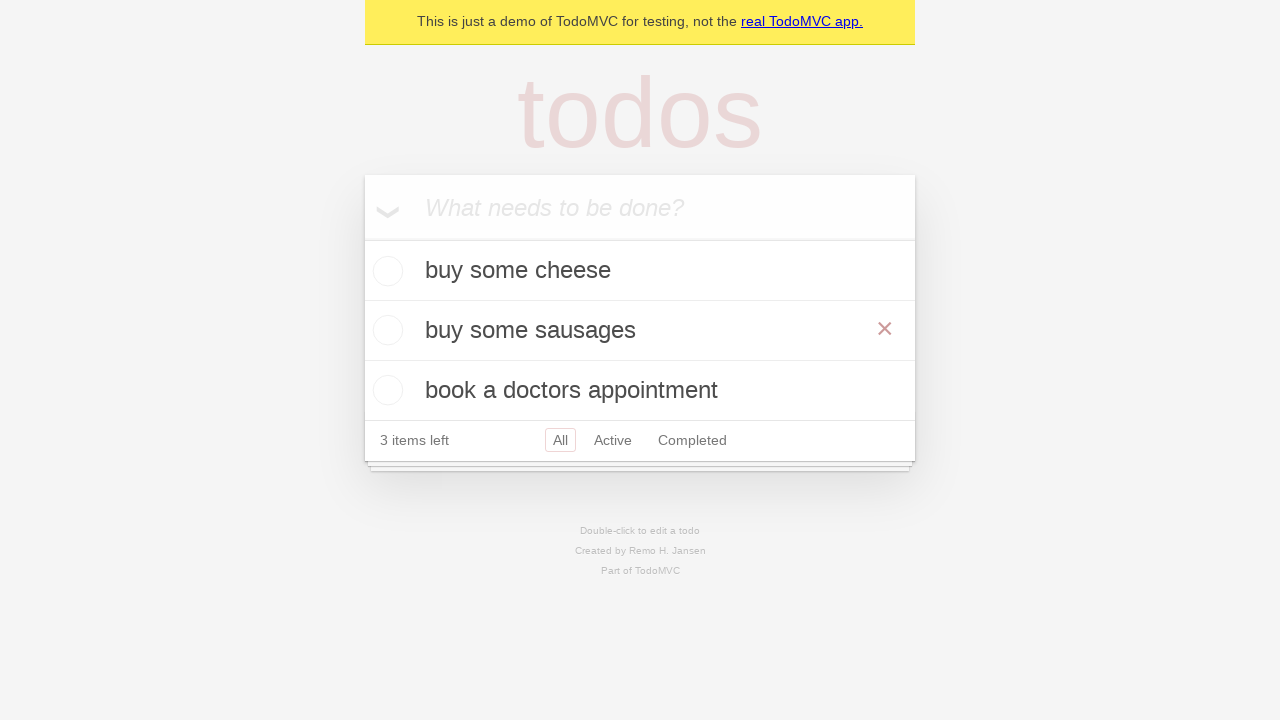